Navigates to Hepsiburada homepage and verifies that link elements are present on the page

Starting URL: https://www.hepsiburada.com

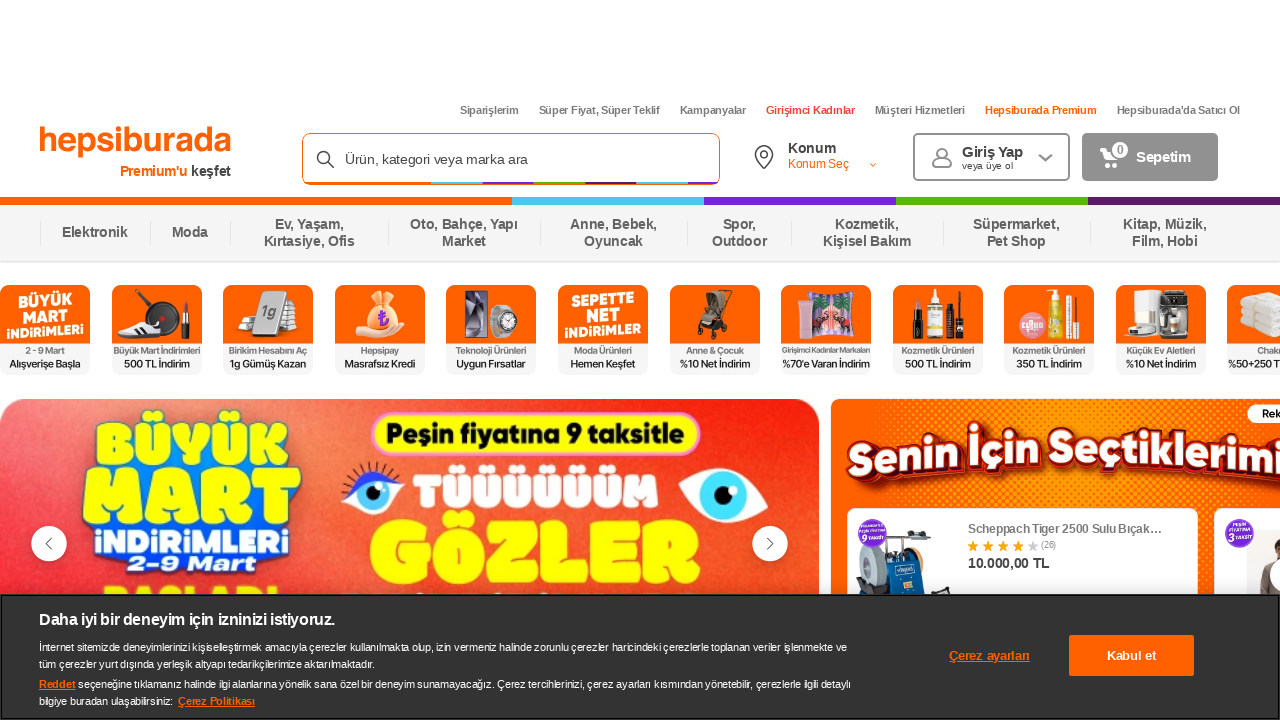

Waited for link elements to be present on the page
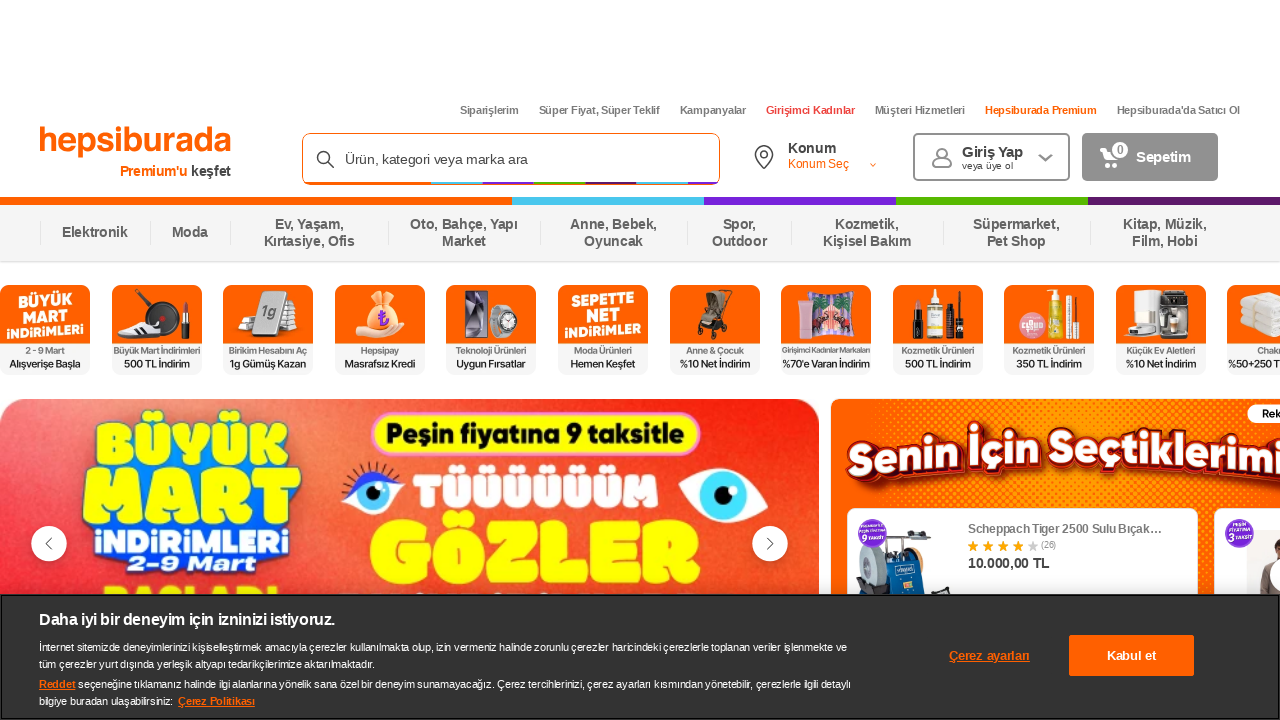

Retrieved all link elements from the page
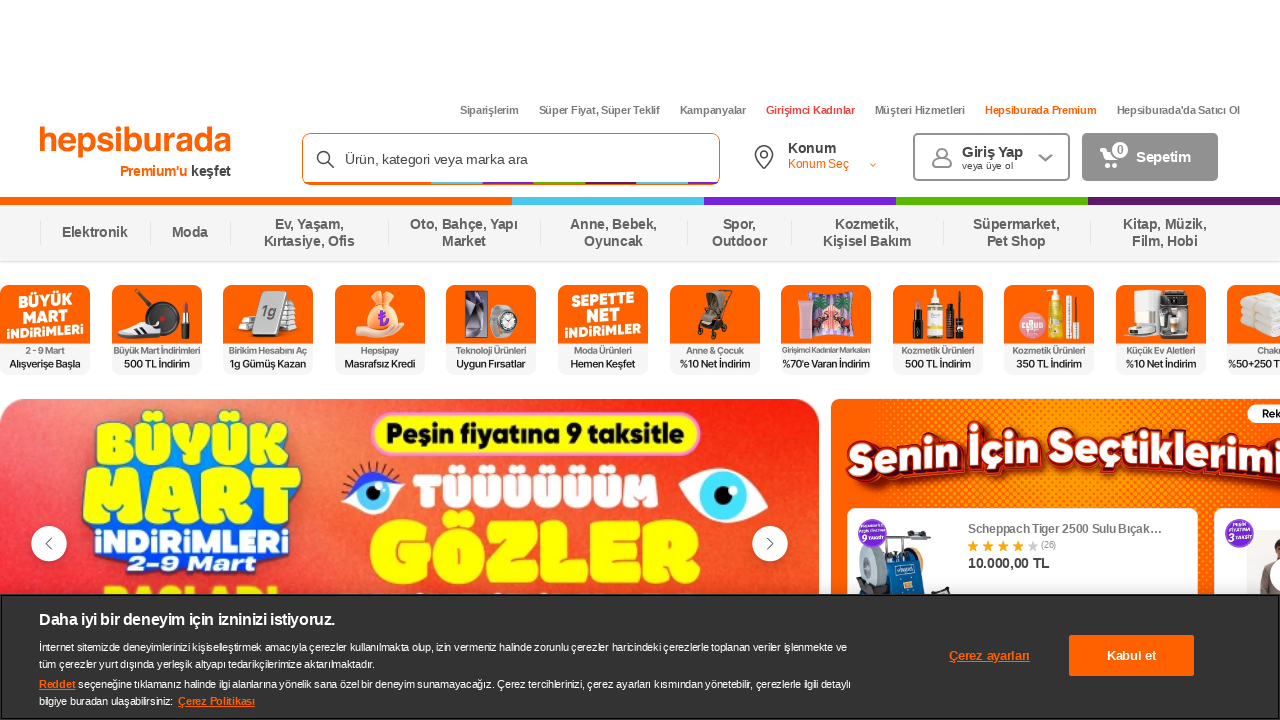

Verified that 374 link elements are present on Hepsiburada homepage
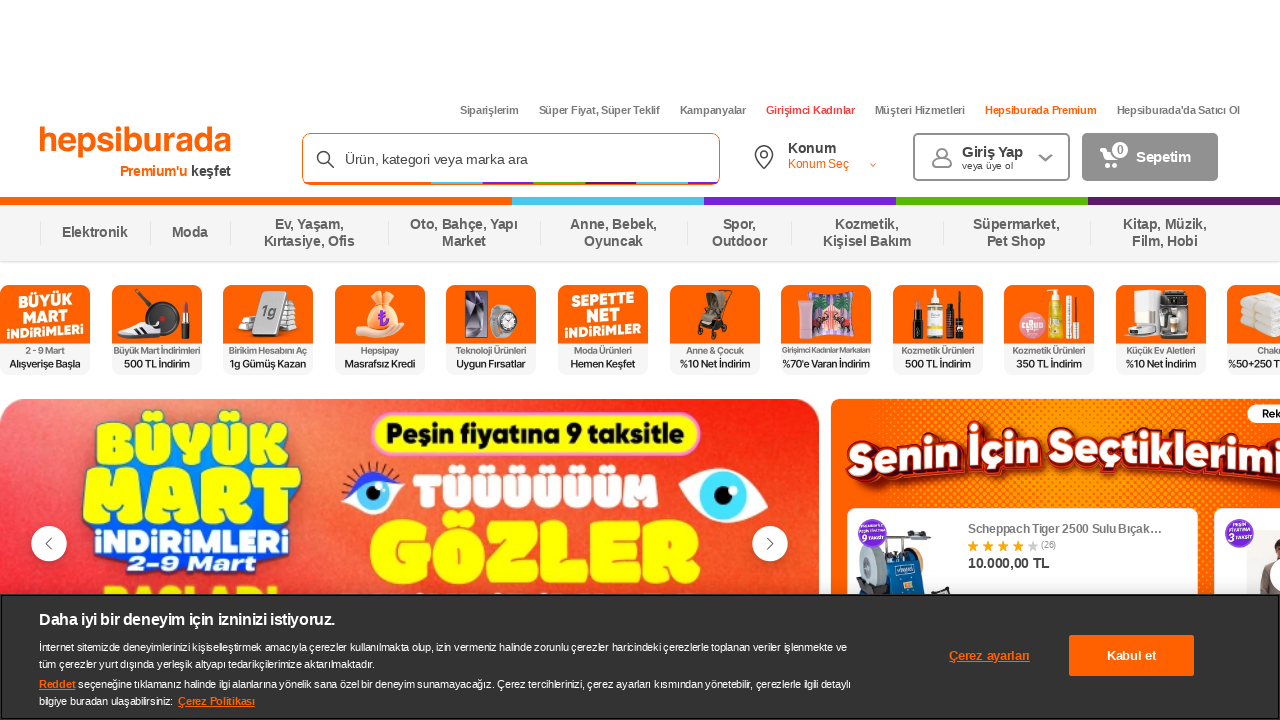

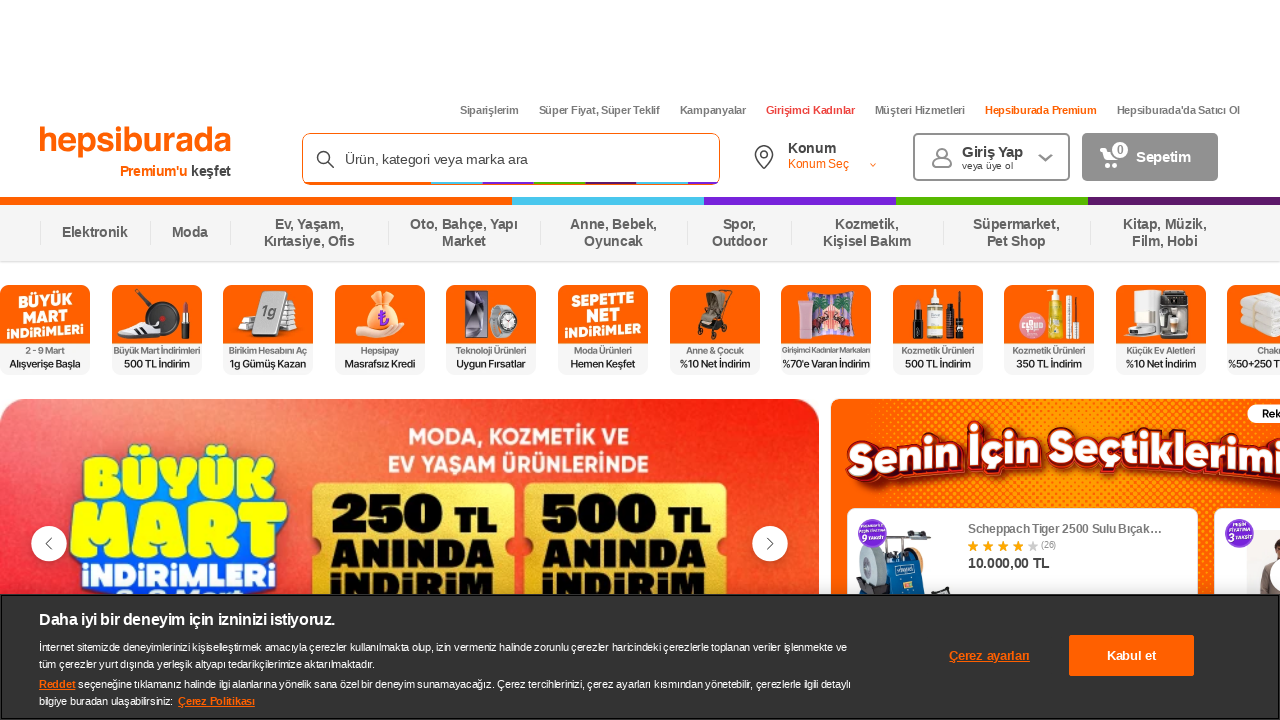